Triggers a simple alert dialog and accepts it

Starting URL: https://testautomationpractice.blogspot.com/

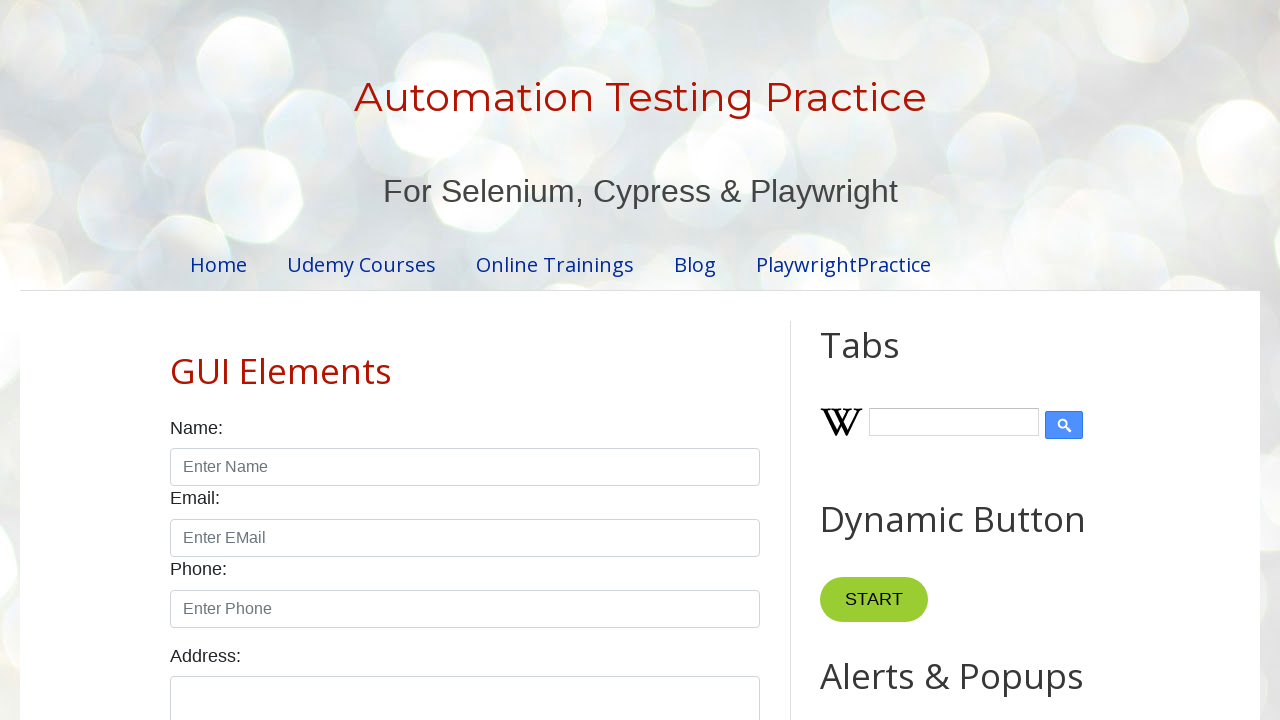

Set up dialog handler to accept alerts
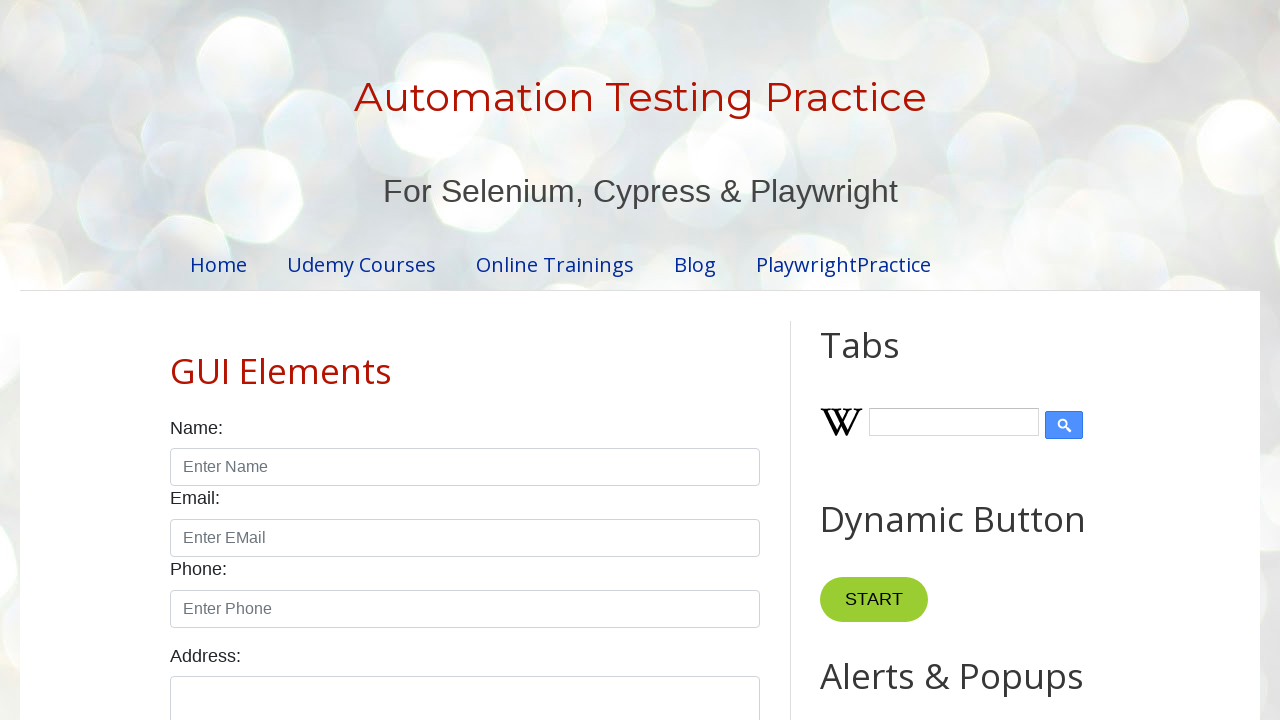

Clicked alert button to trigger simple alert dialog at (888, 361) on #alertBtn
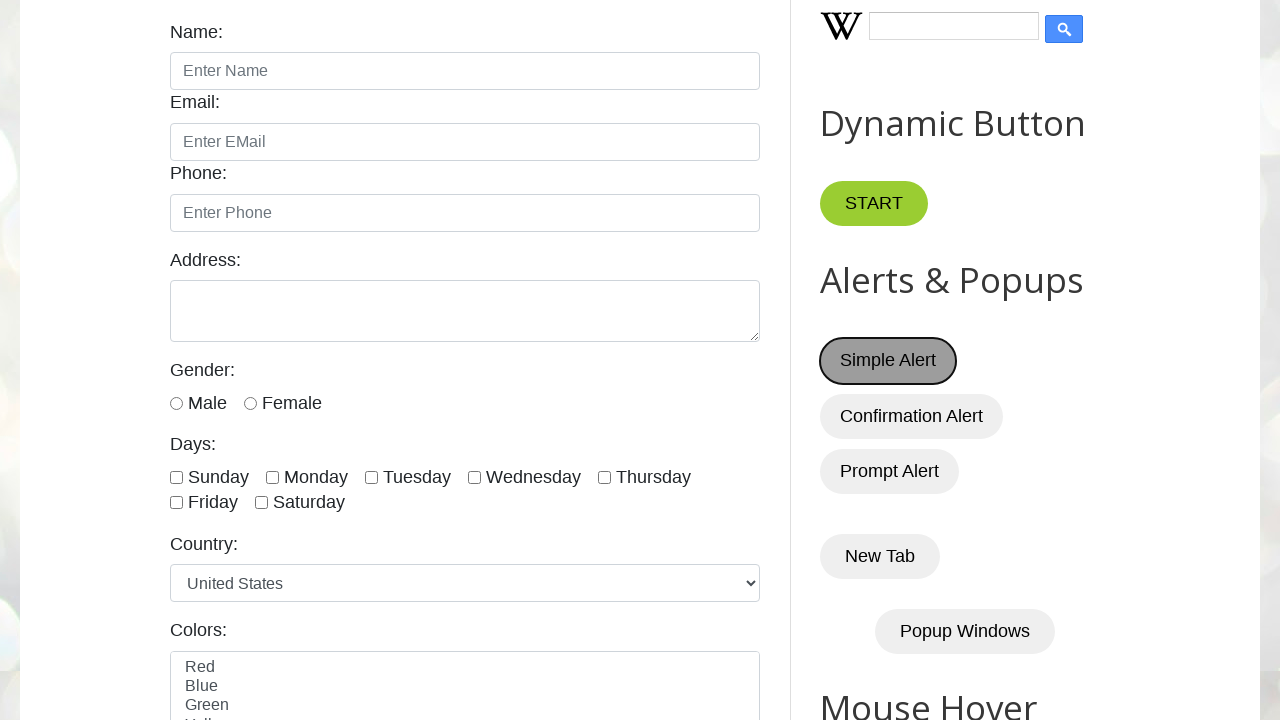

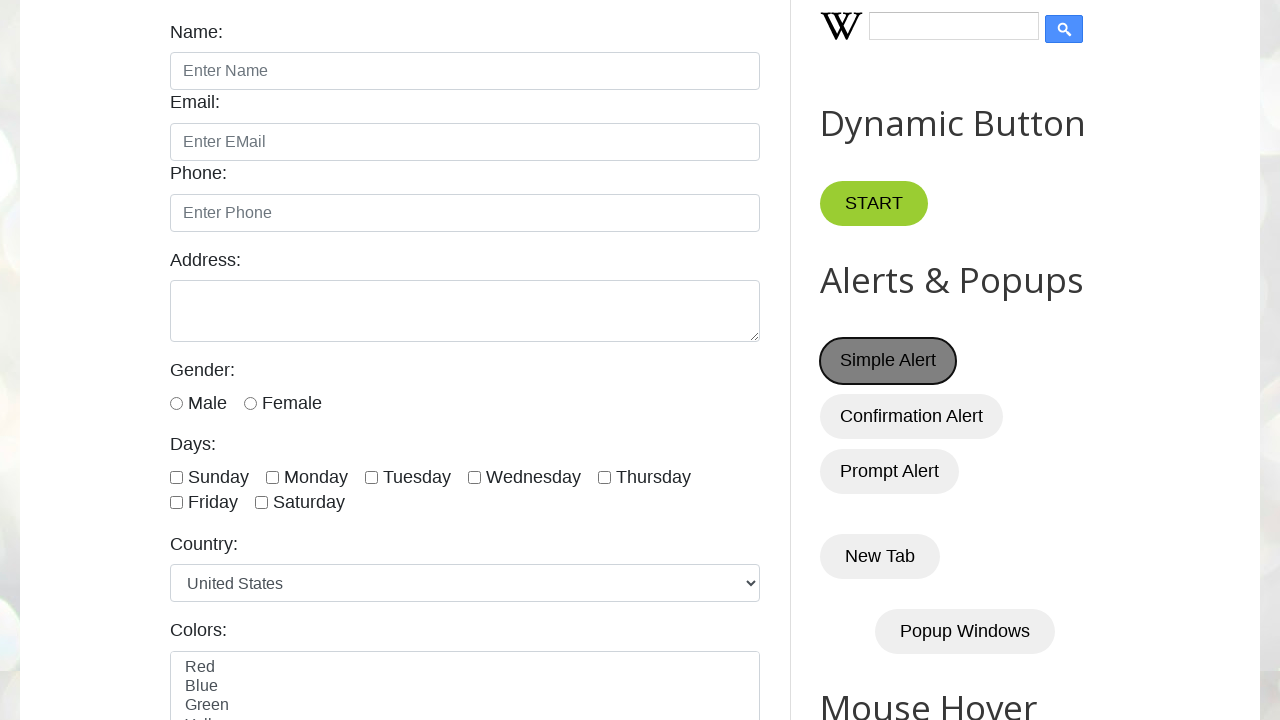